Tests jQuery UI draggable functionality by dragging an element to a new position within an iframe

Starting URL: https://jqueryui.com/draggable/

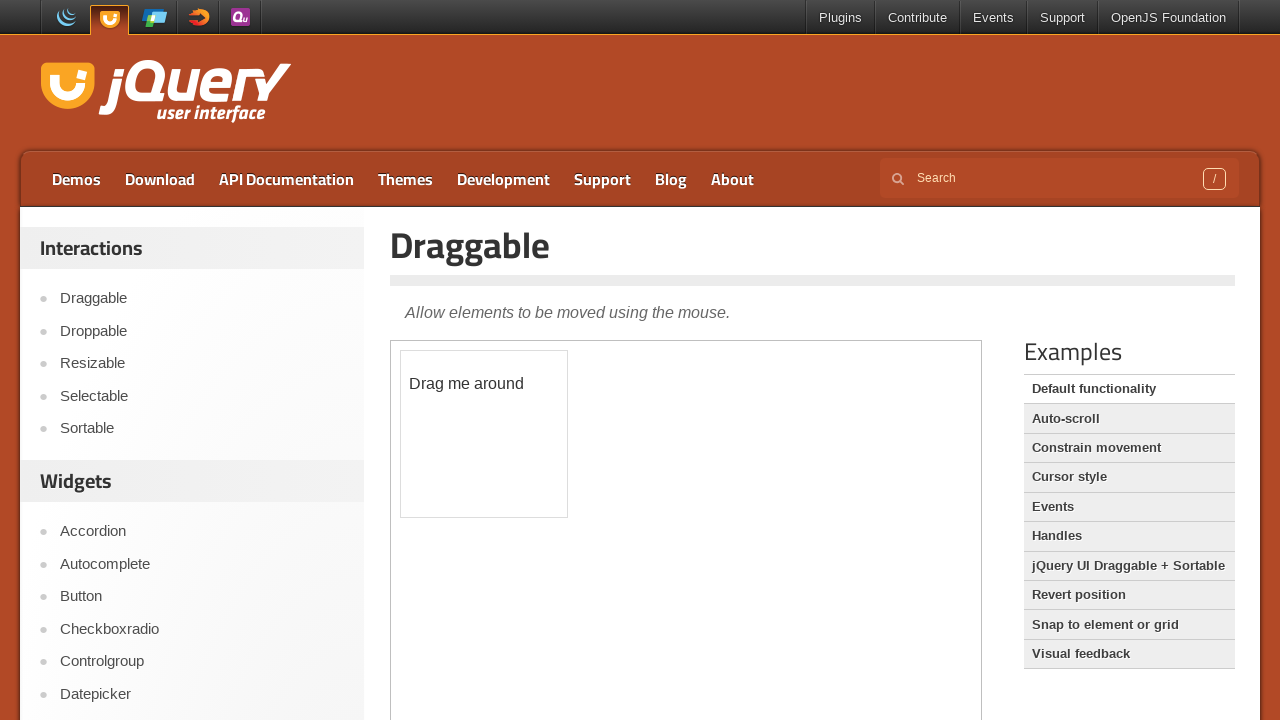

Queried page and found 1 iframe(s)
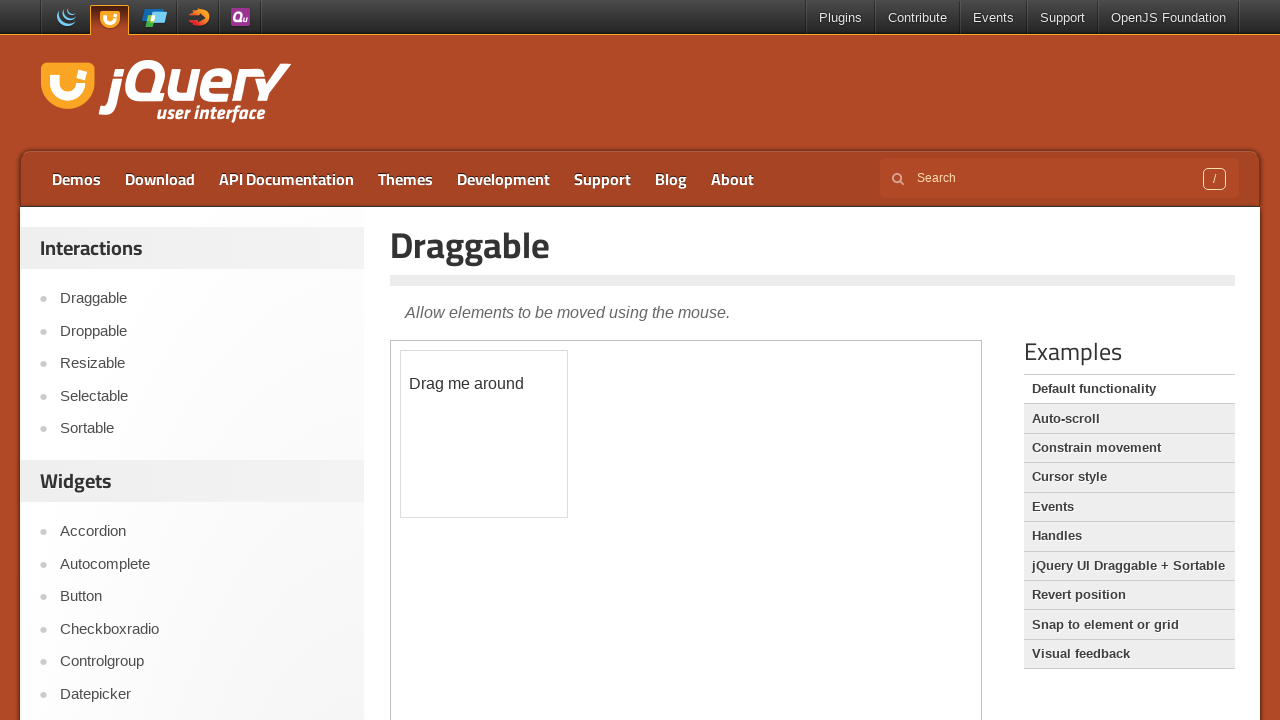

Retrieved page title: Draggable | jQuery UI
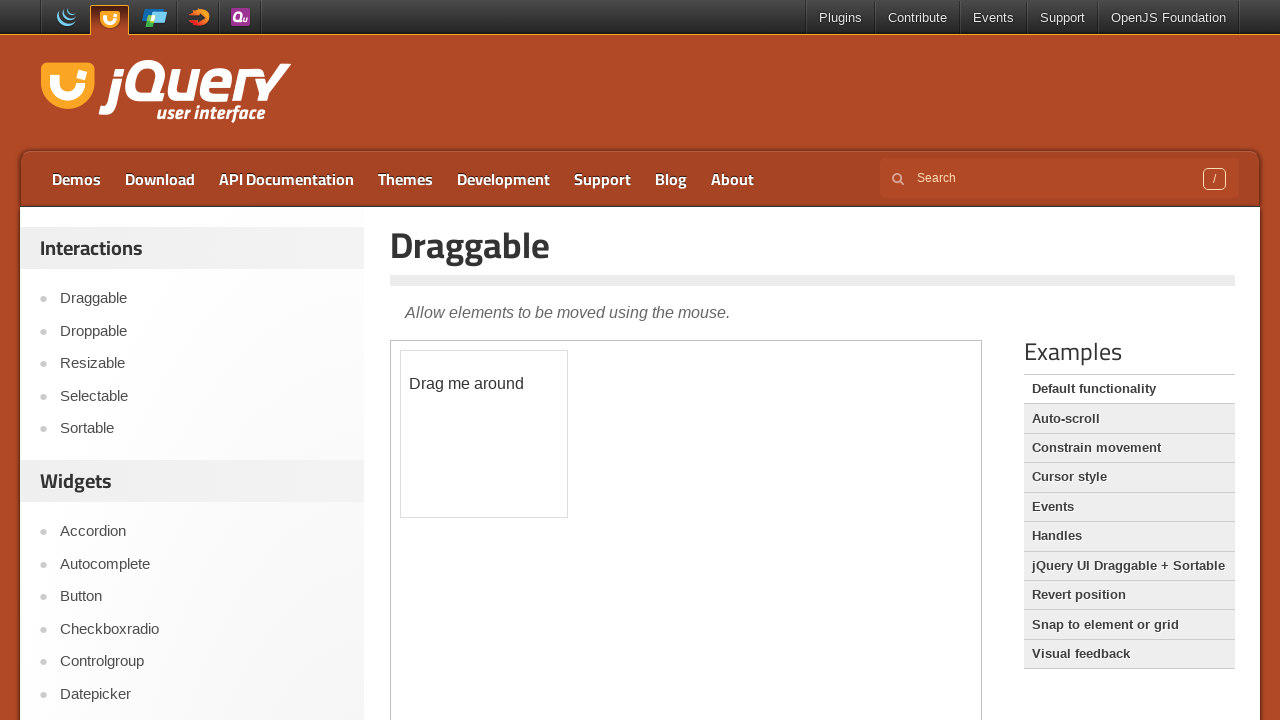

Located and switched to first iframe
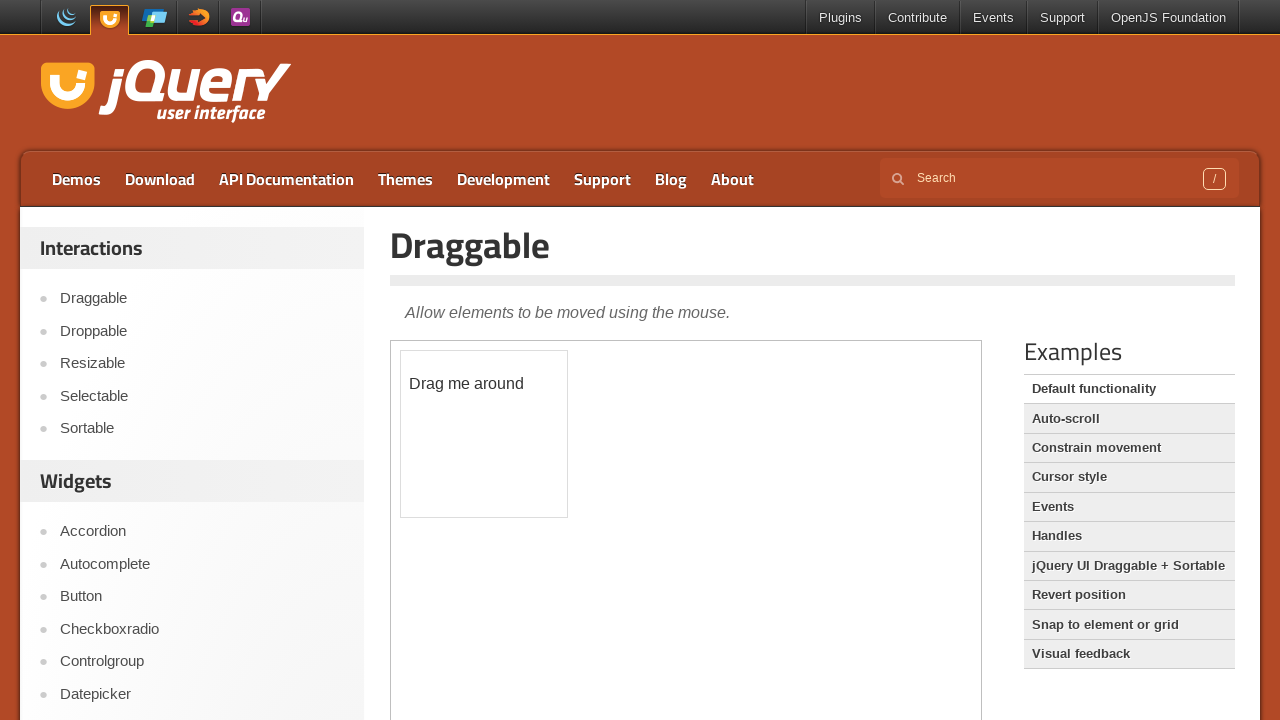

Retrieved page title from iframe context: Draggable | jQuery UI
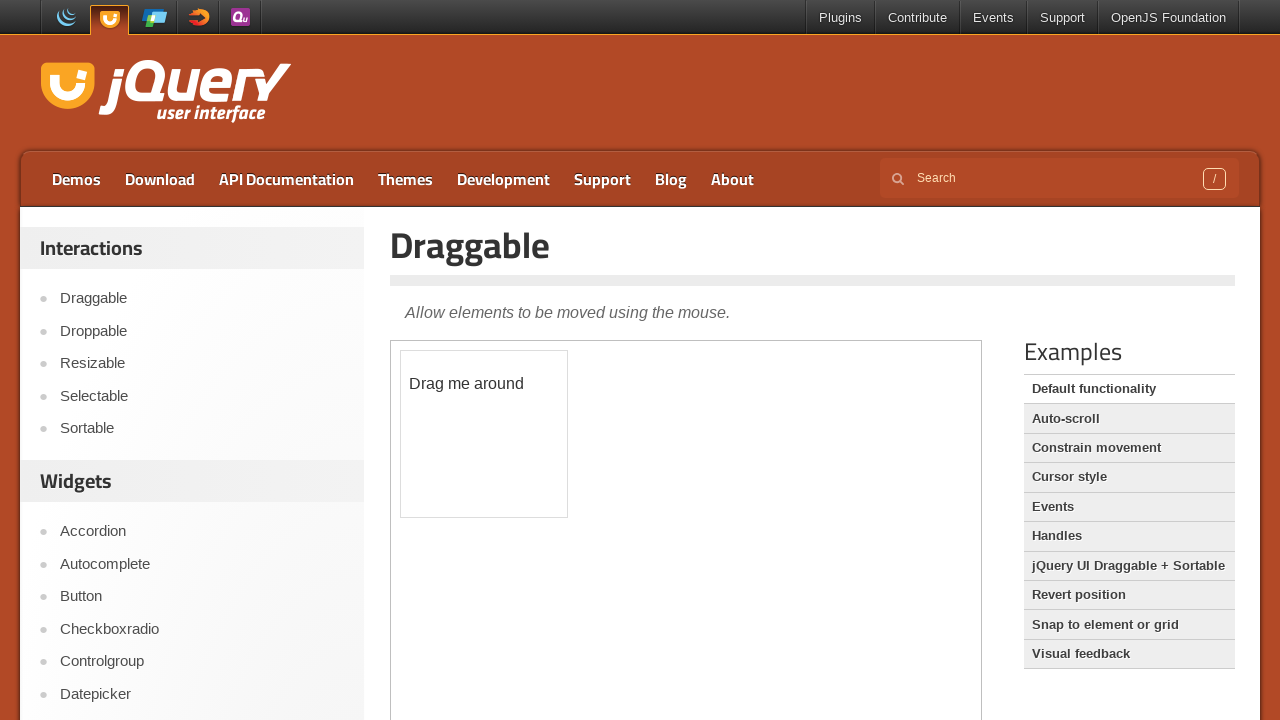

Located draggable element with id 'draggable' within the iframe
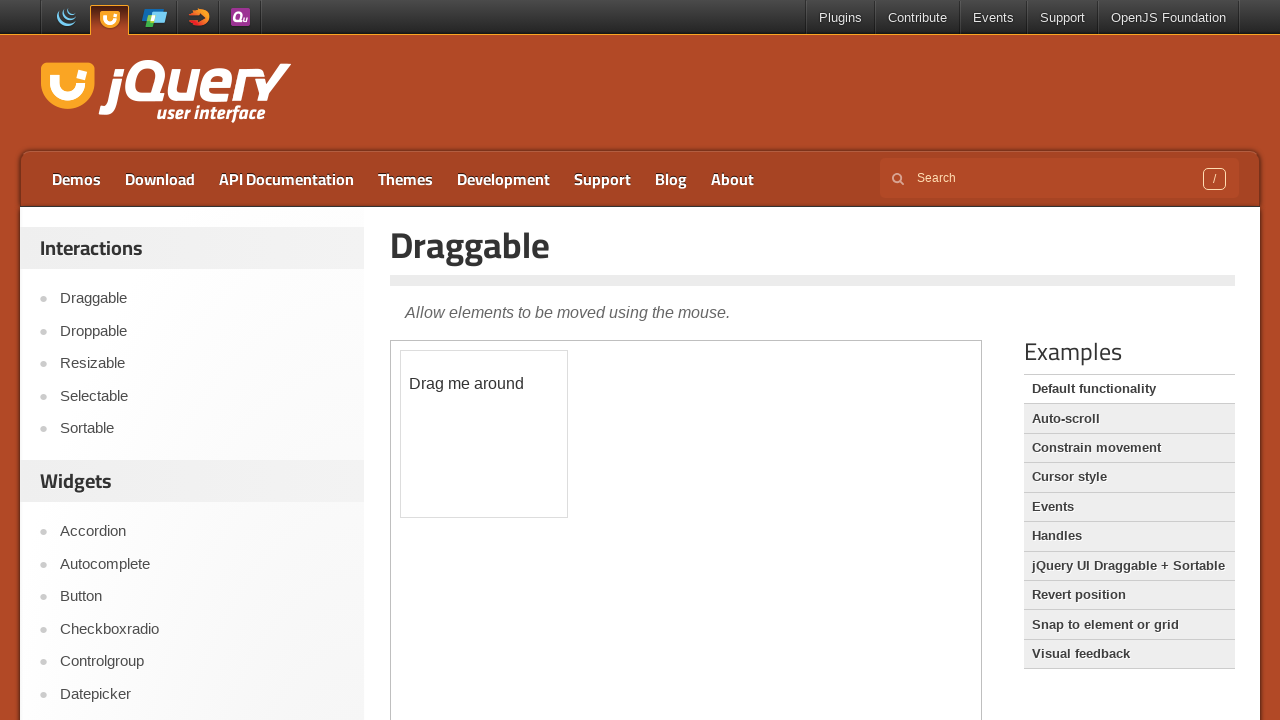

Dragged the draggable element 100px right and 150px down within the iframe at (501, 501)
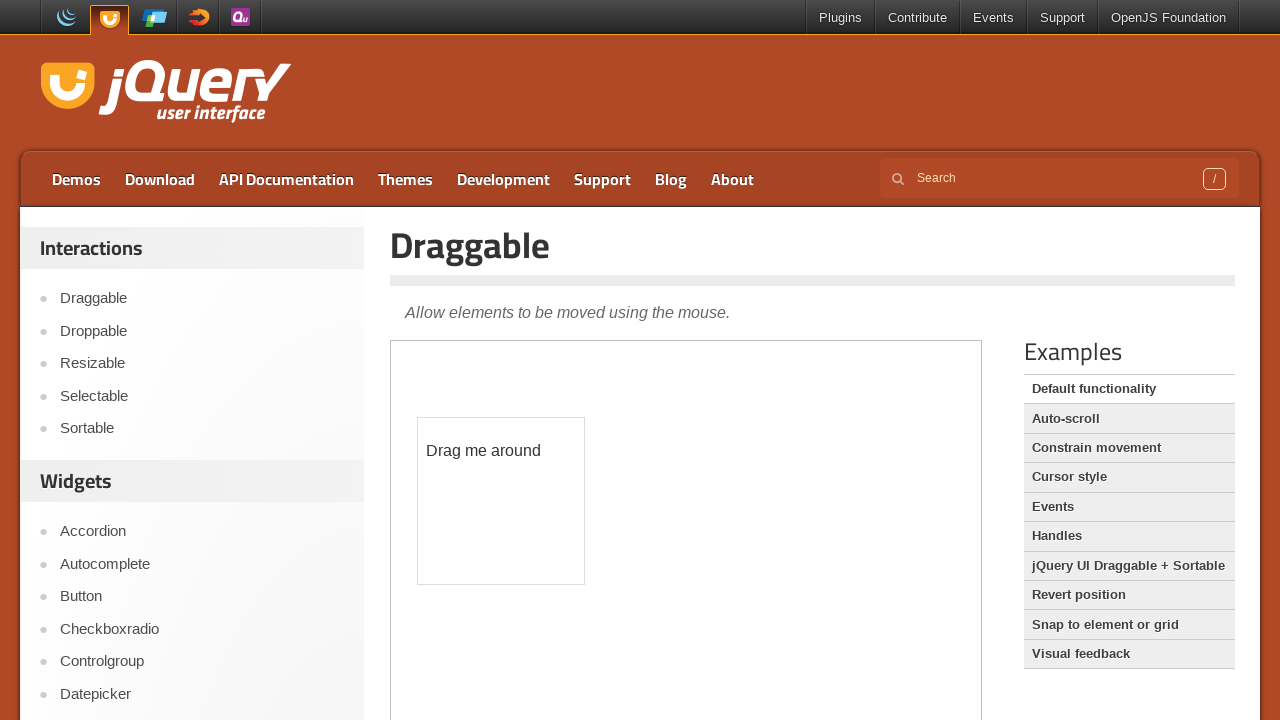

Retrieved final page title: Draggable | jQuery UI
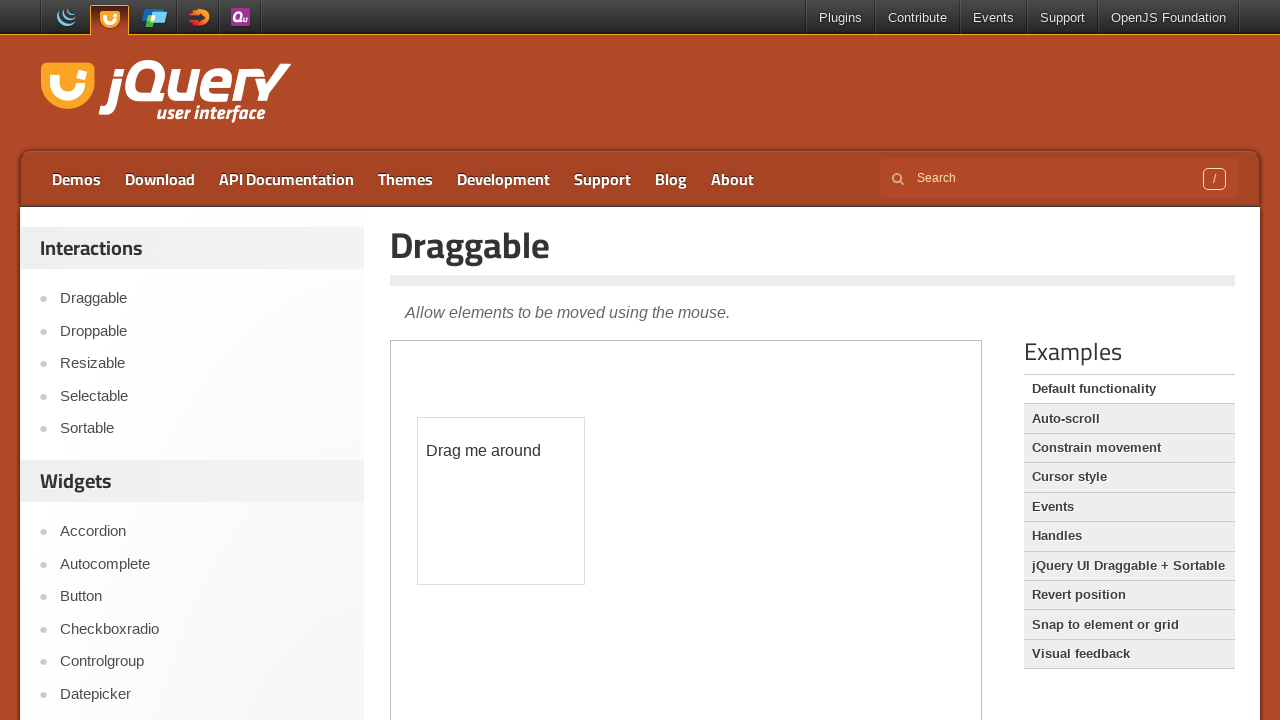

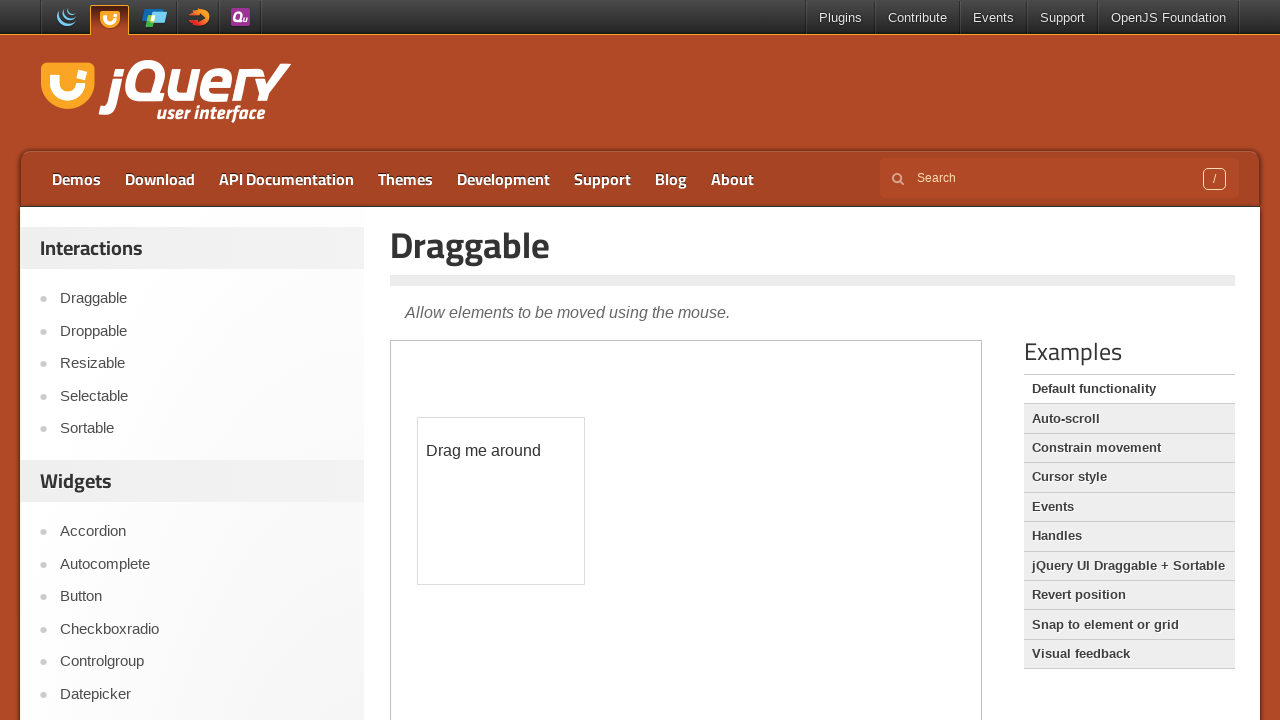